Navigates to CMC Corporation website and maximizes the browser window to verify the page loads correctly

Starting URL: https://www.cmc.com.vn/

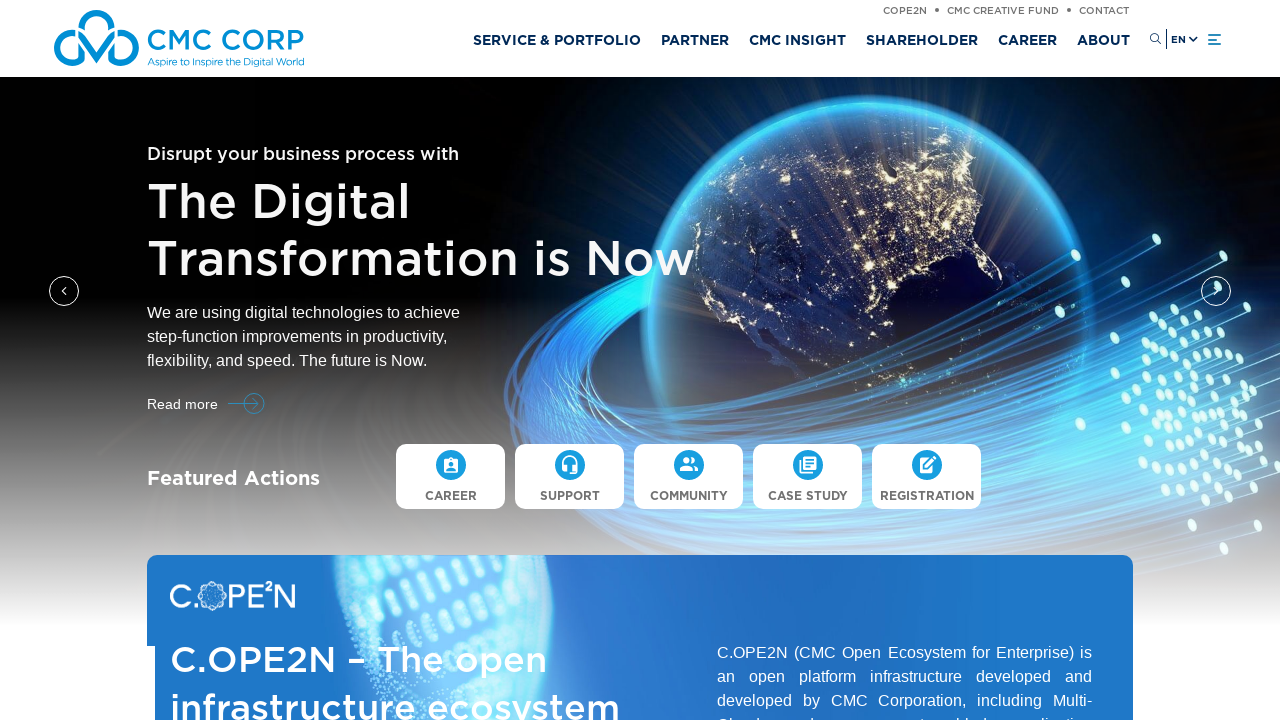

Set viewport to 1920x1080 to maximize browser window
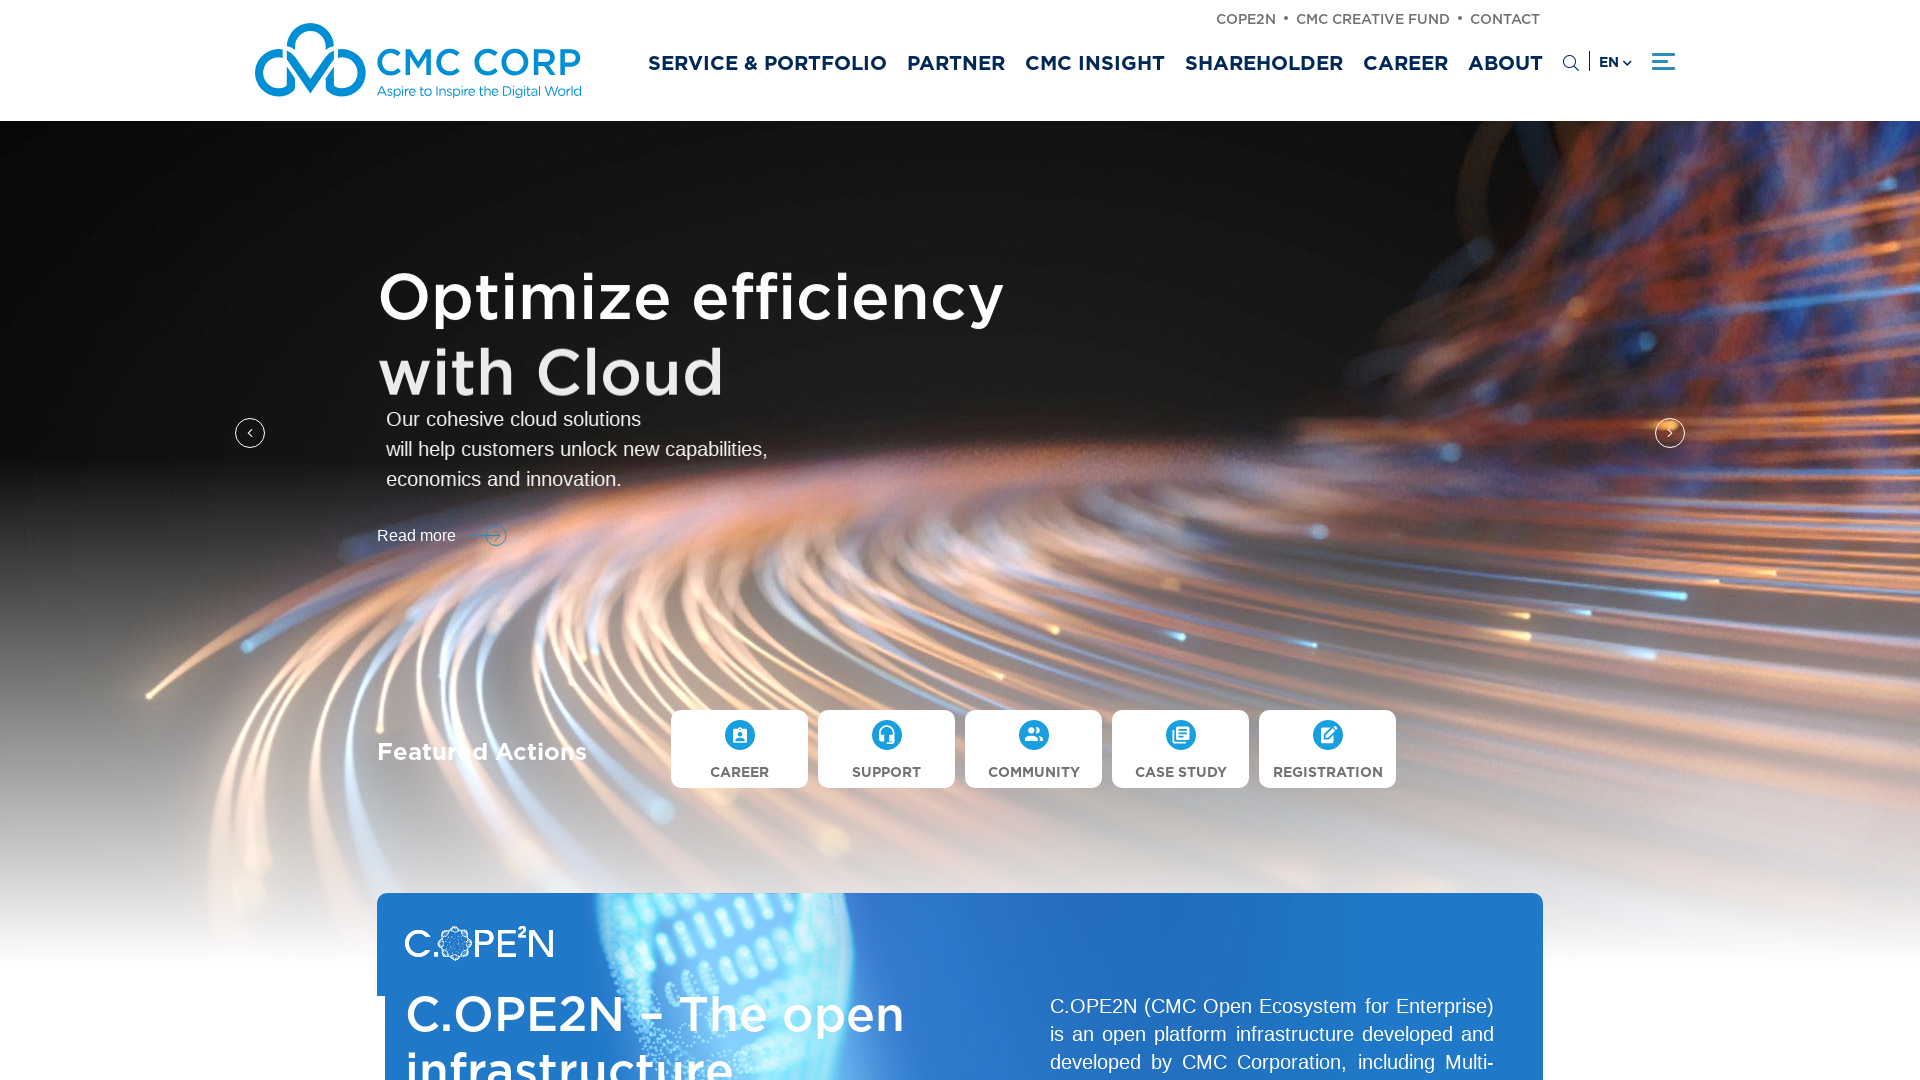

CMC Corporation website page fully loaded
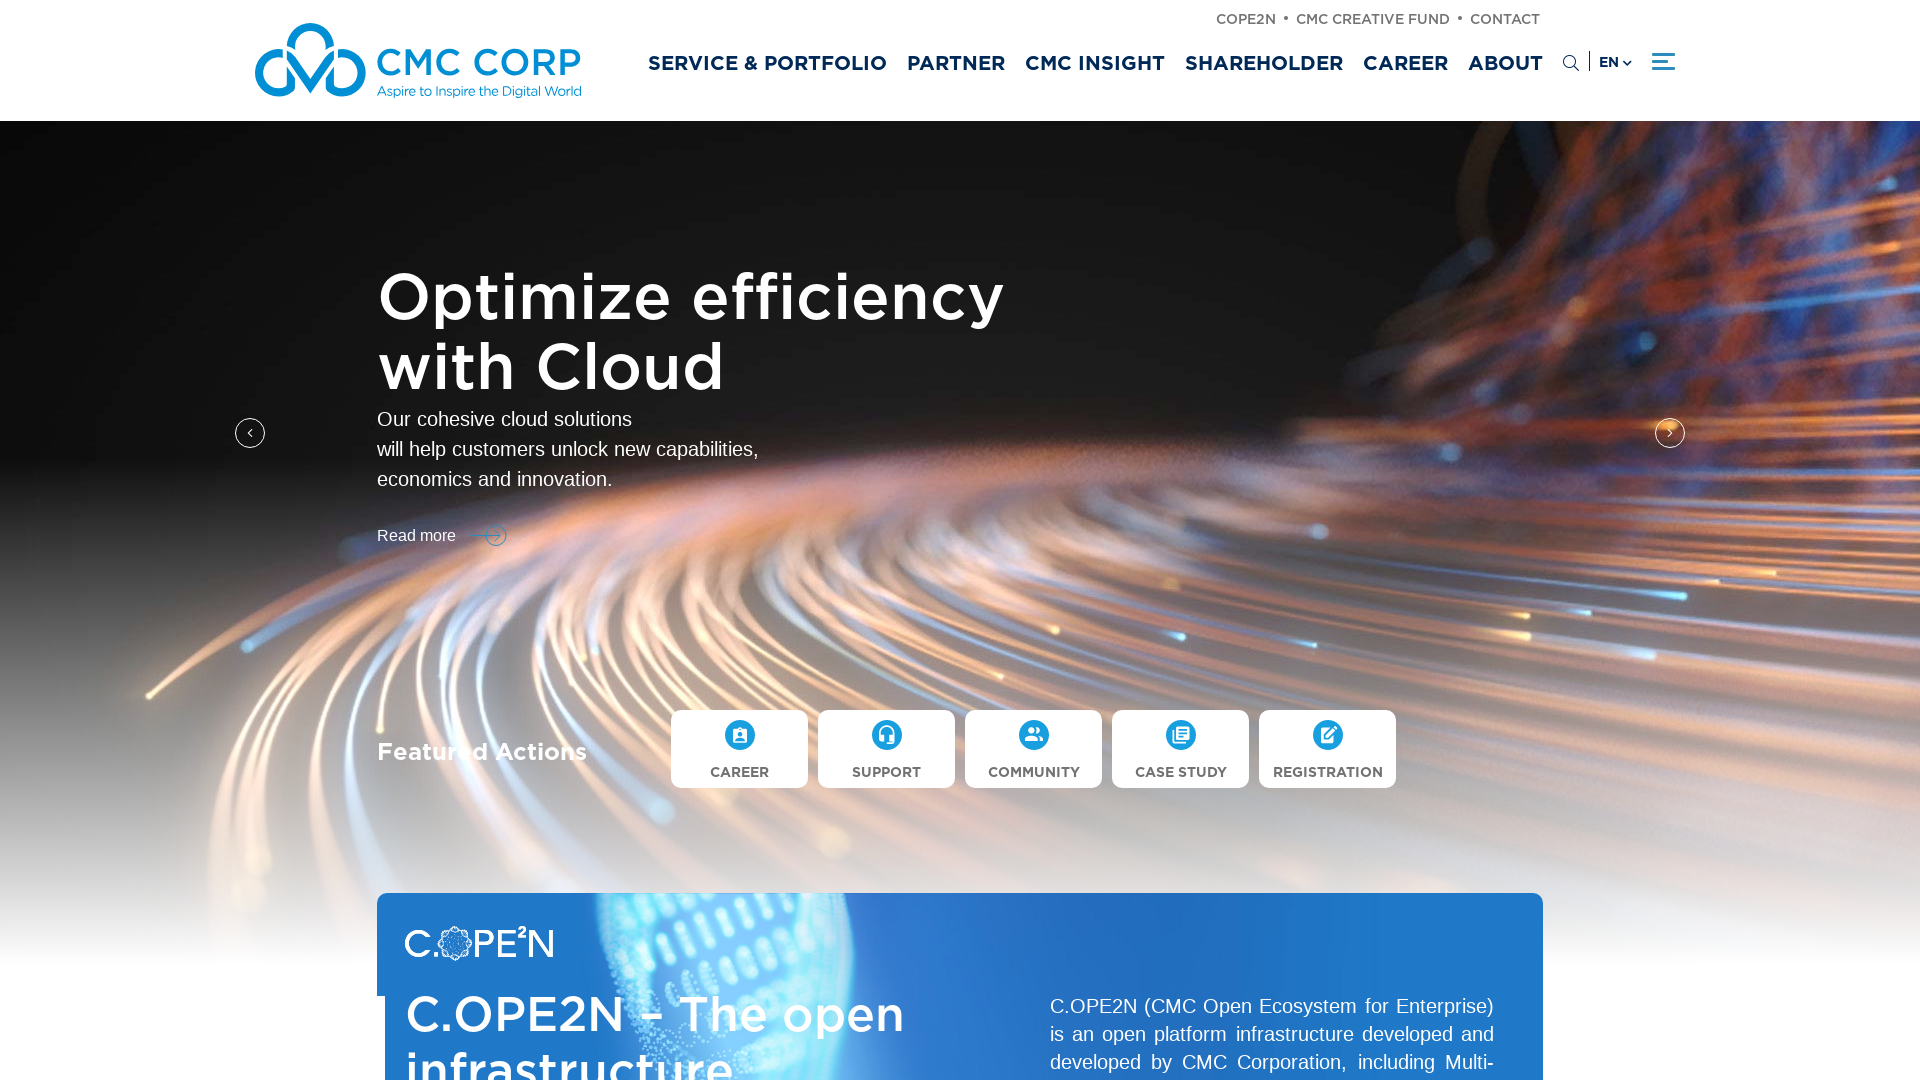

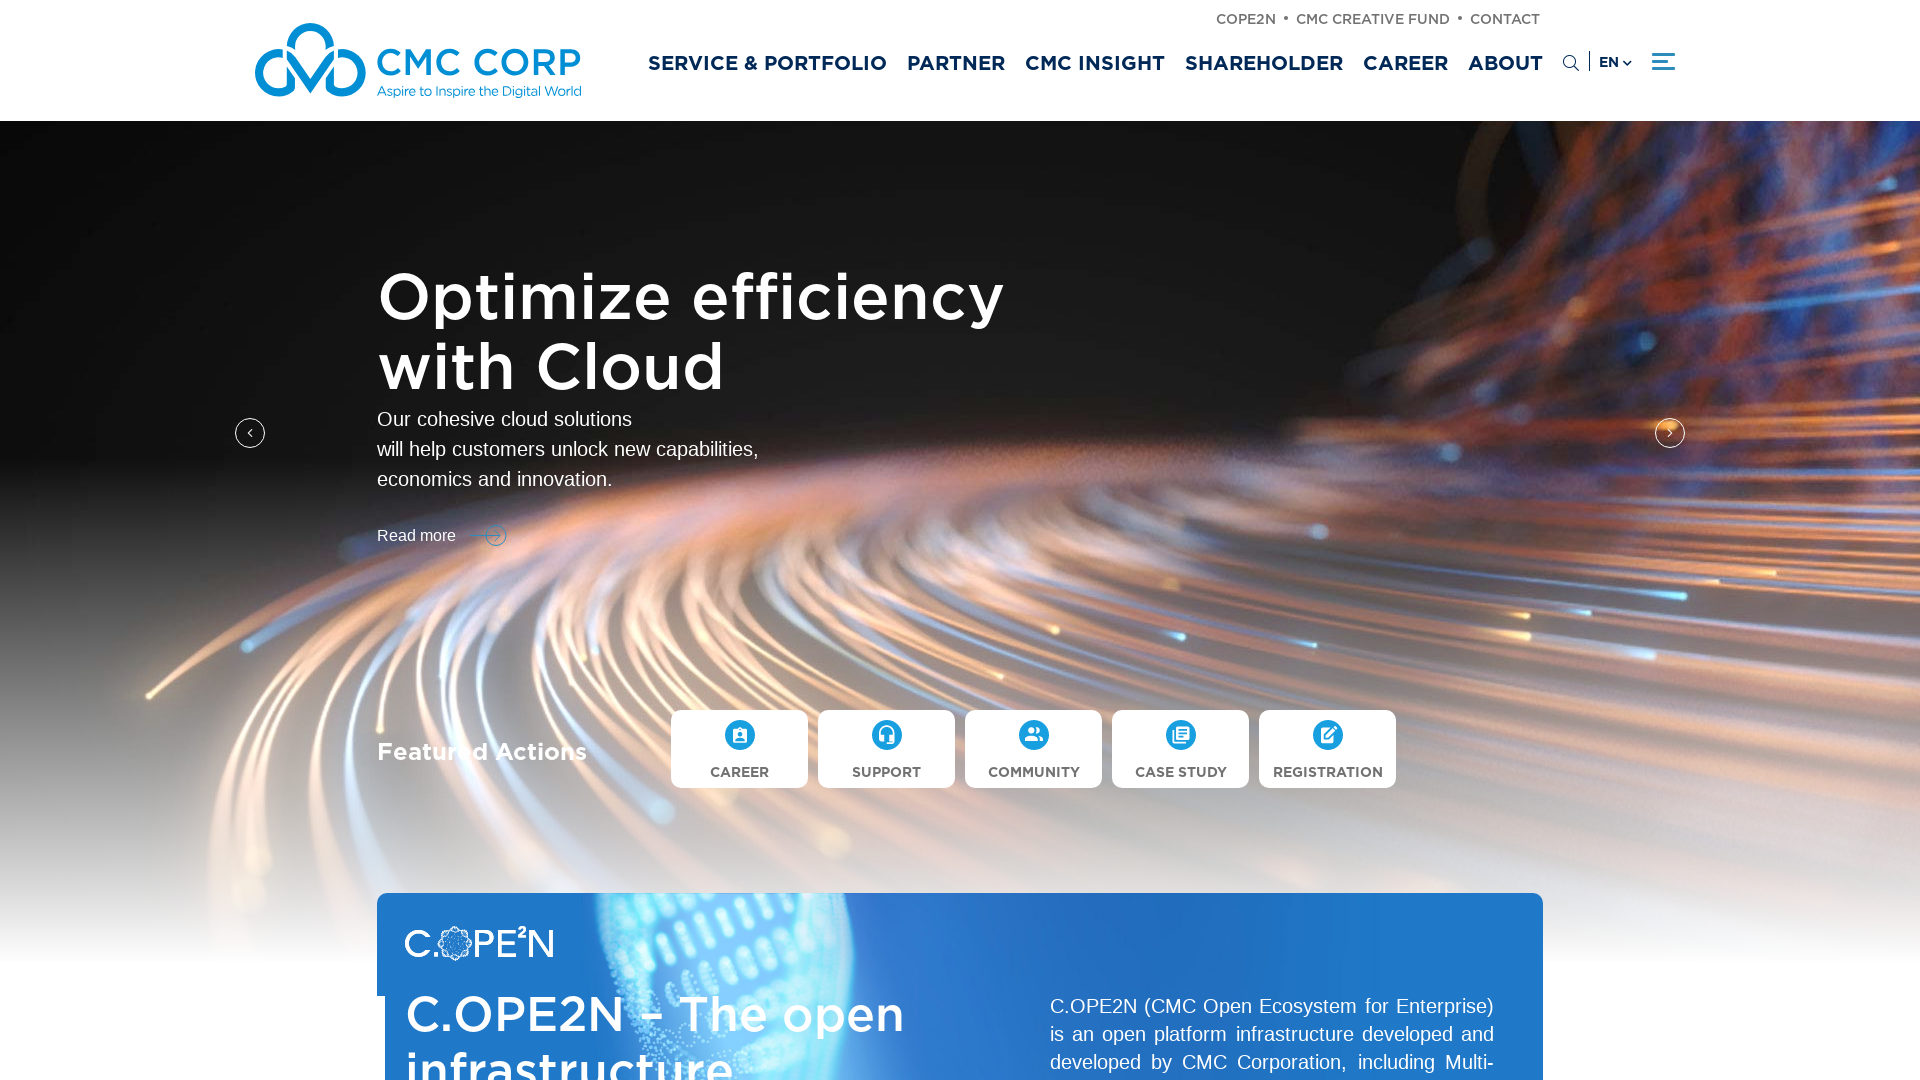